Tests that clicking Clear completed button removes completed items from the list

Starting URL: https://demo.playwright.dev/todomvc

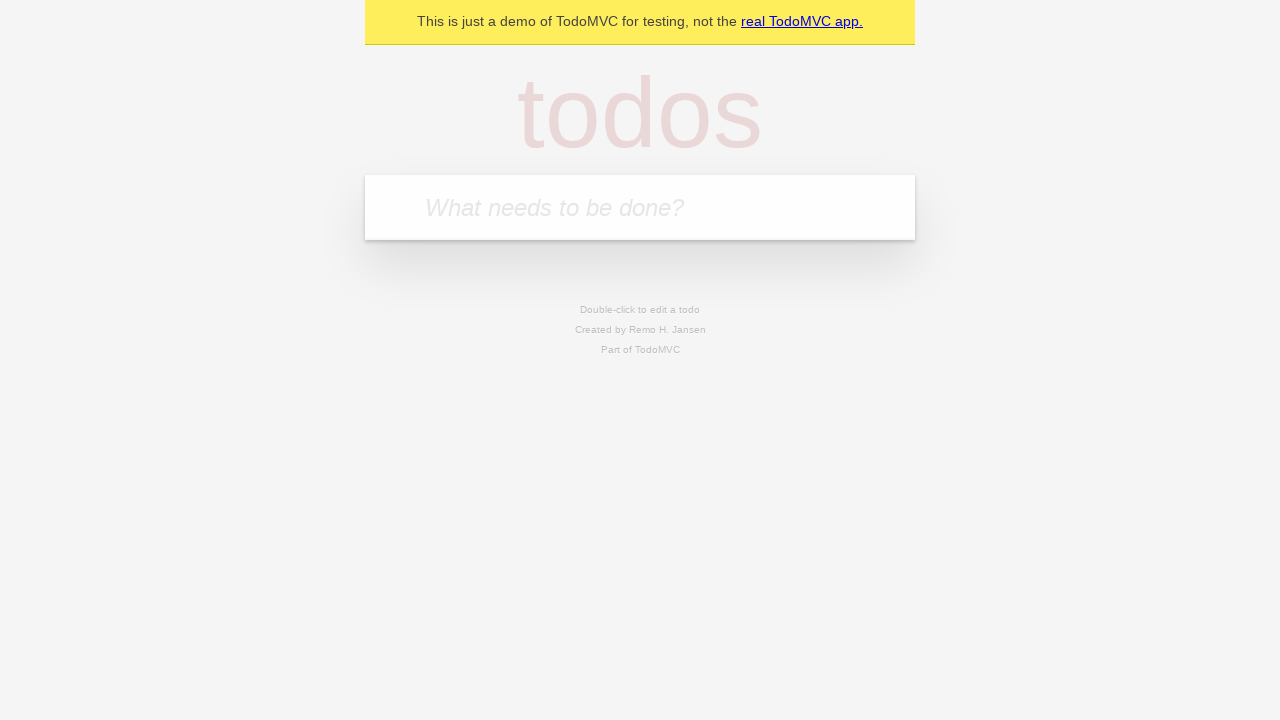

Filled todo input with 'buy some cheese' on internal:attr=[placeholder="What needs to be done?"i]
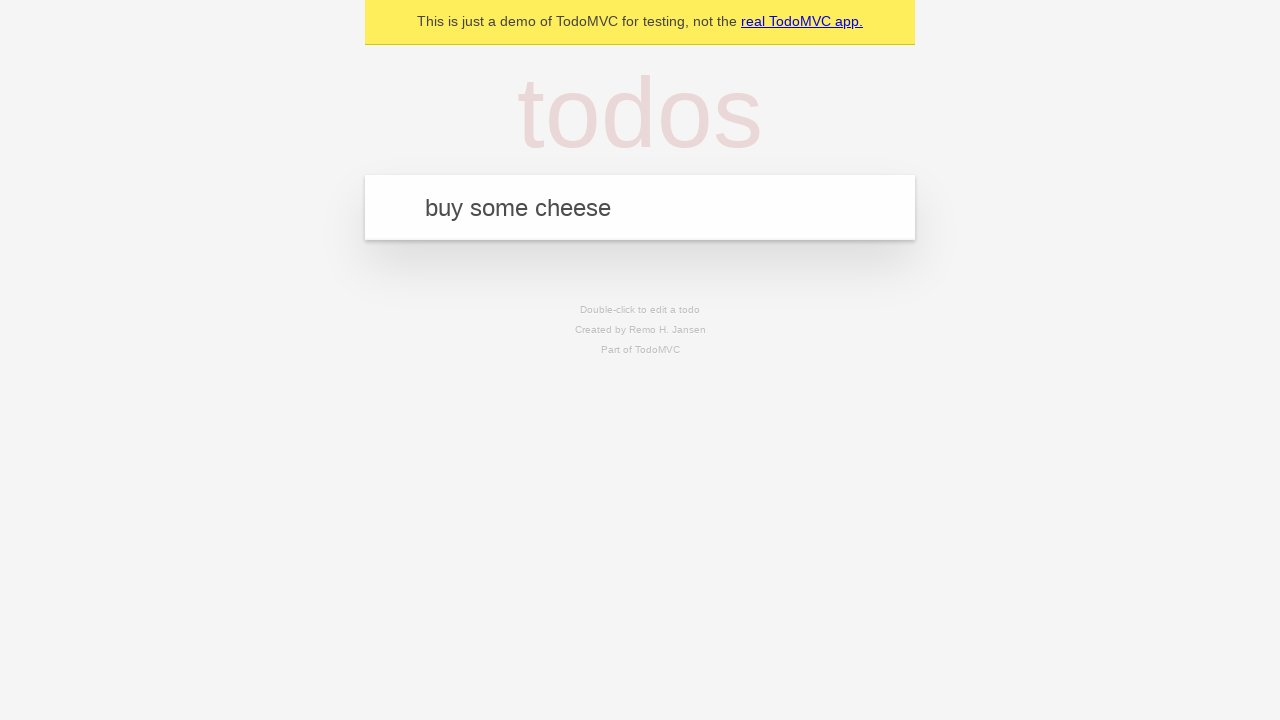

Pressed Enter to add first todo on internal:attr=[placeholder="What needs to be done?"i]
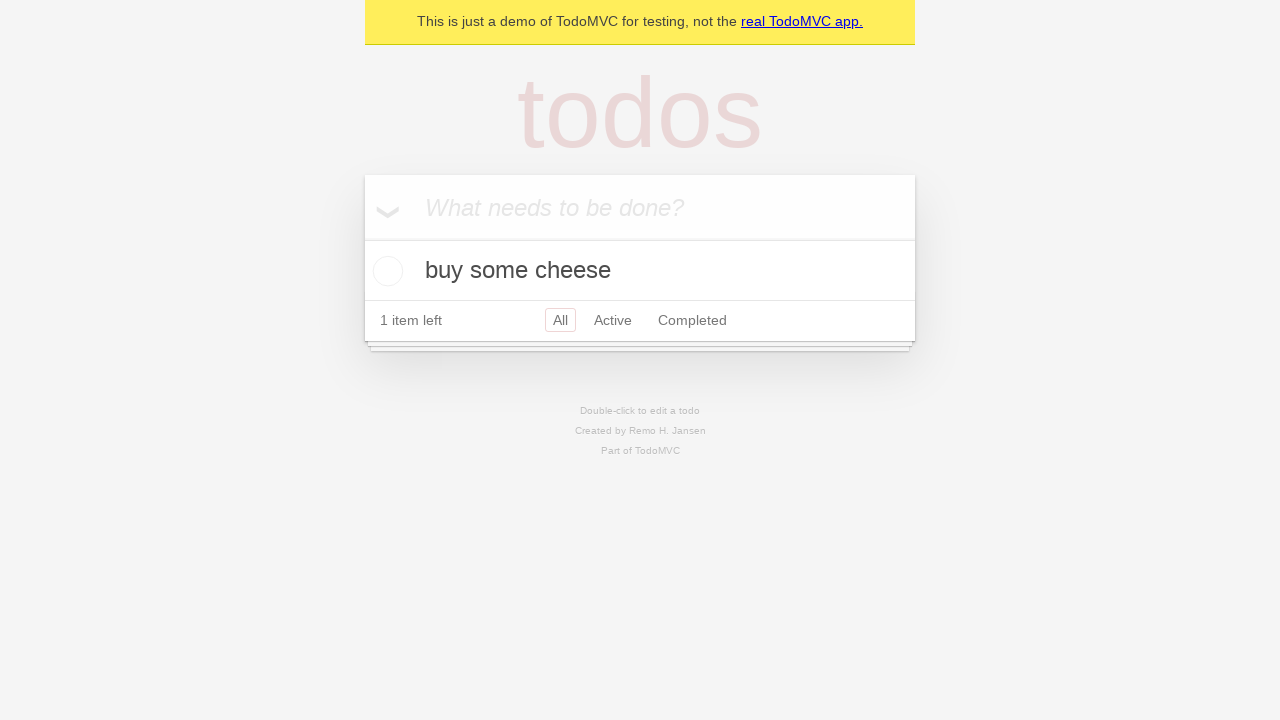

Filled todo input with 'feed the cat' on internal:attr=[placeholder="What needs to be done?"i]
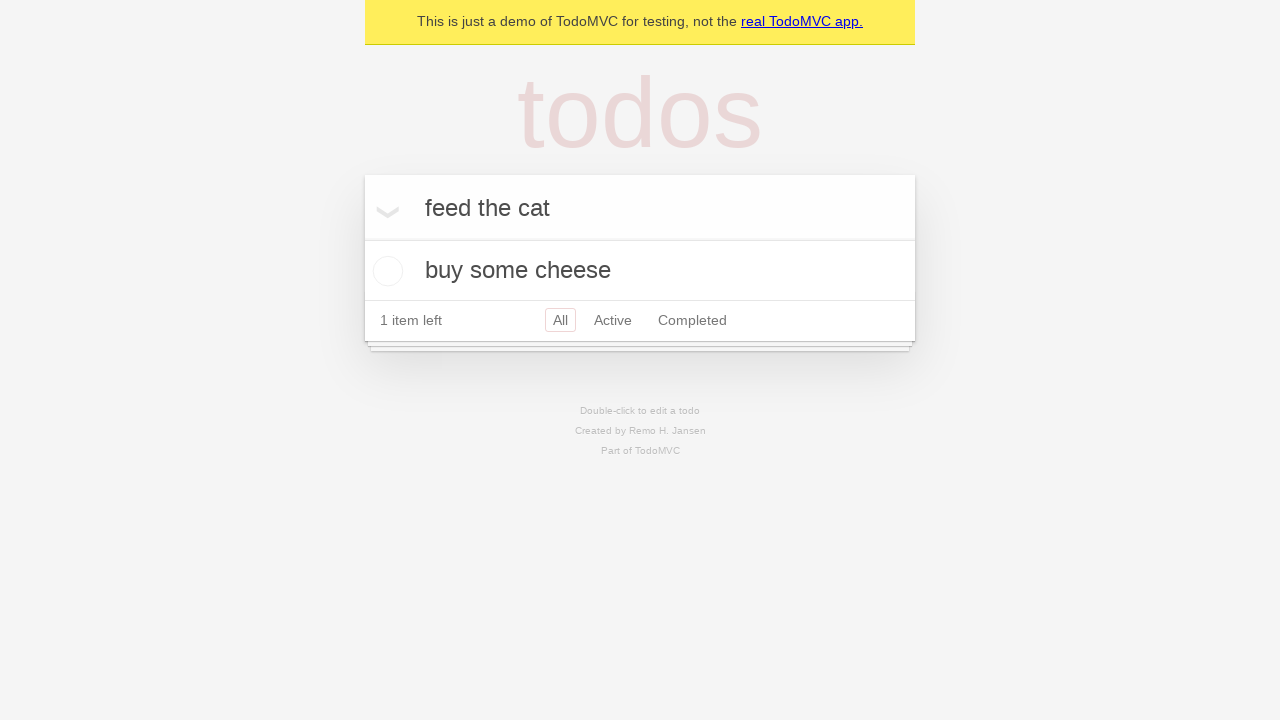

Pressed Enter to add second todo on internal:attr=[placeholder="What needs to be done?"i]
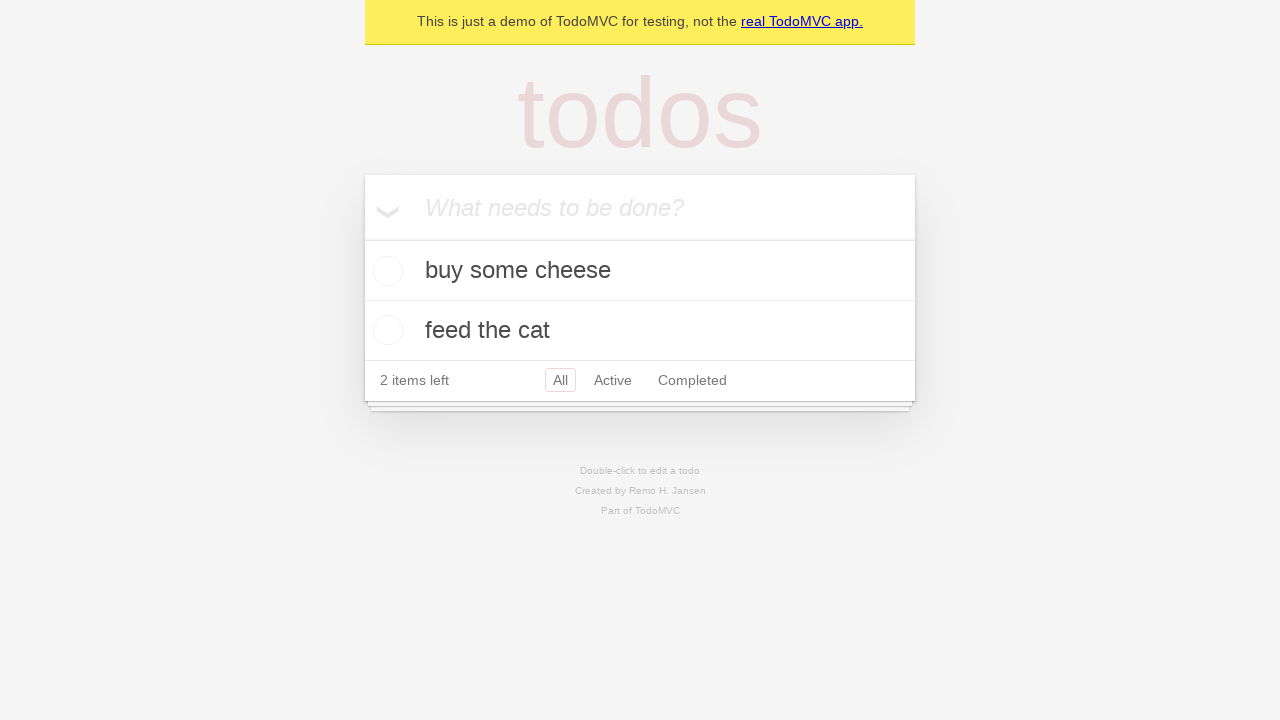

Filled todo input with 'book a doctors appointment' on internal:attr=[placeholder="What needs to be done?"i]
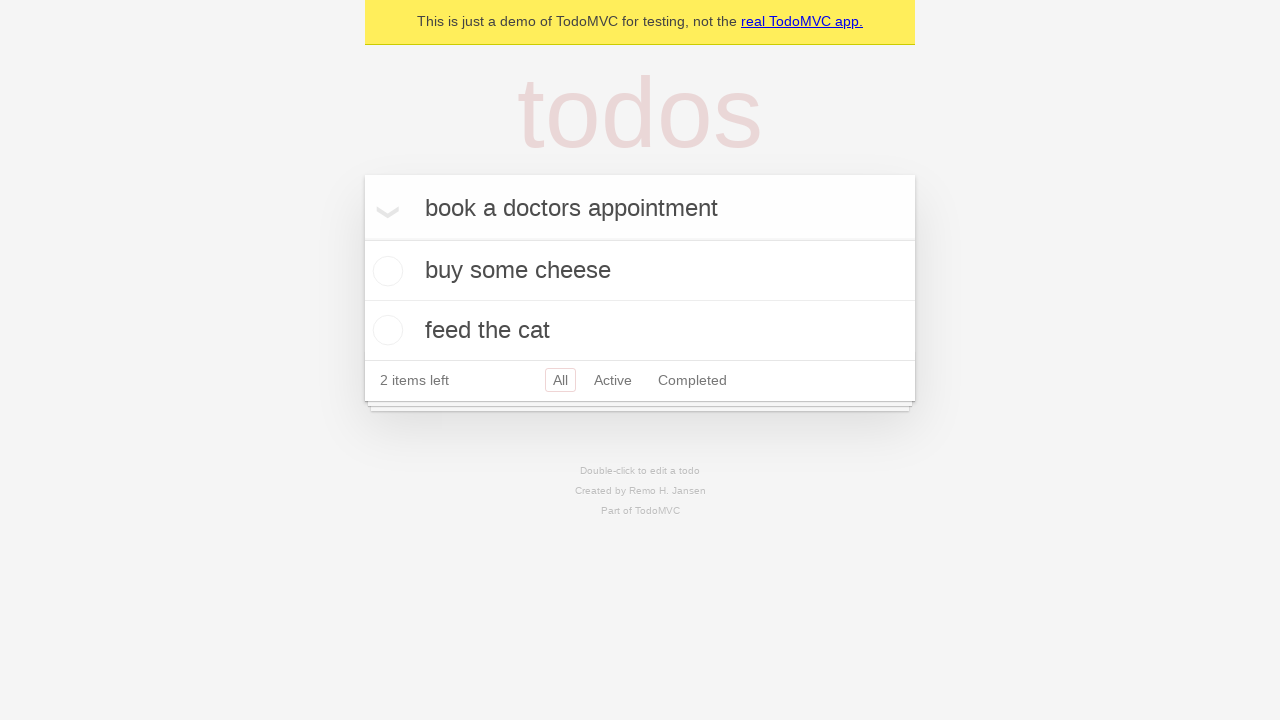

Pressed Enter to add third todo on internal:attr=[placeholder="What needs to be done?"i]
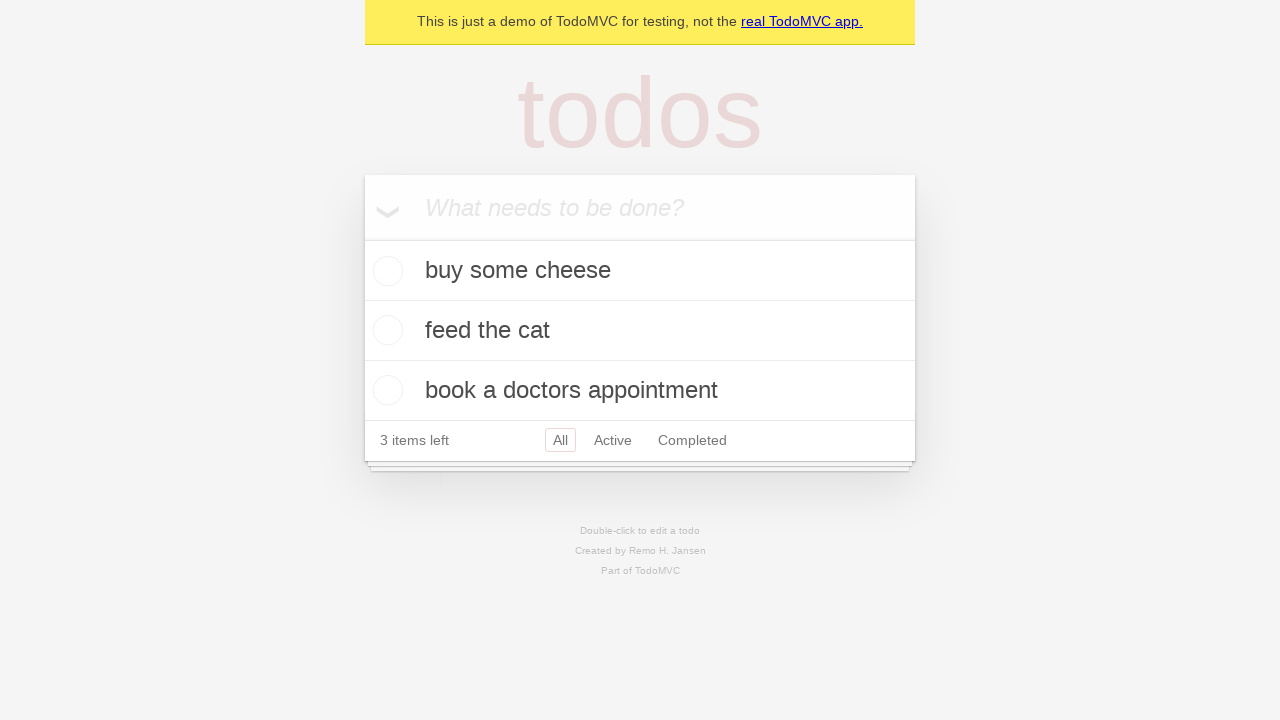

Checked the second todo item (feed the cat) at (385, 330) on internal:testid=[data-testid="todo-item"s] >> nth=1 >> internal:role=checkbox
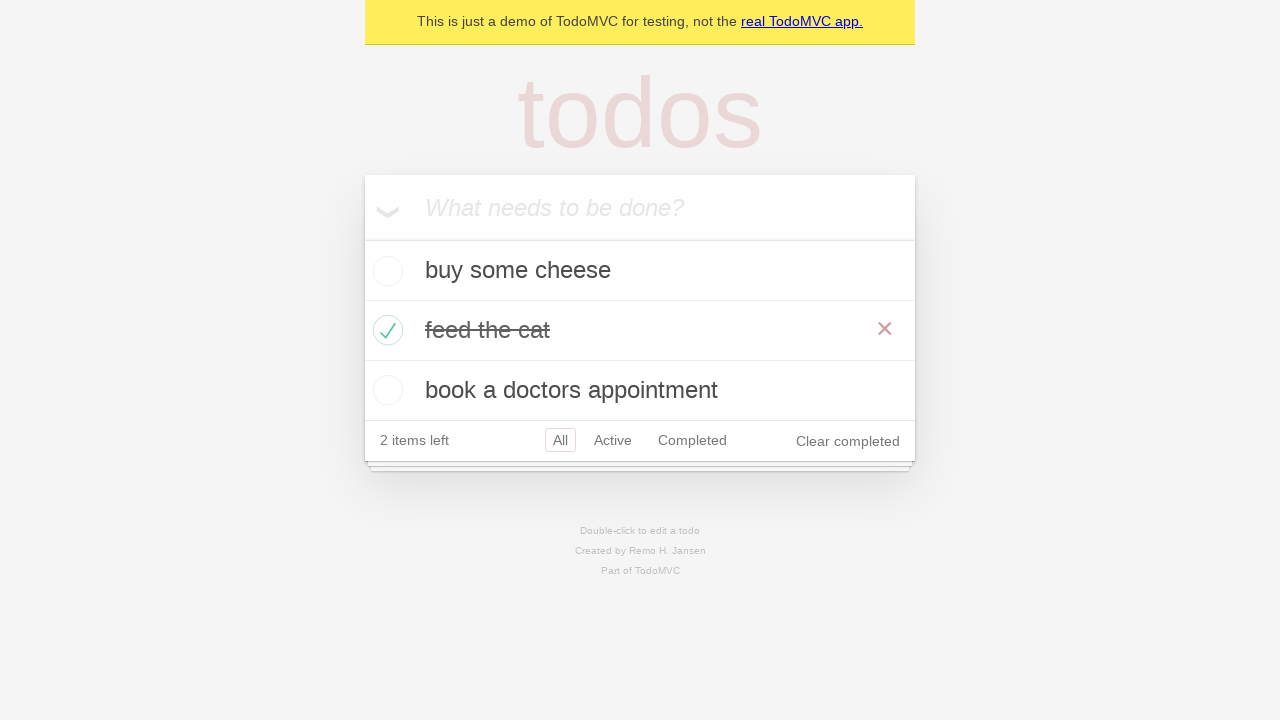

Clicked Clear completed button to remove checked todo at (848, 441) on internal:role=button[name="Clear completed"i]
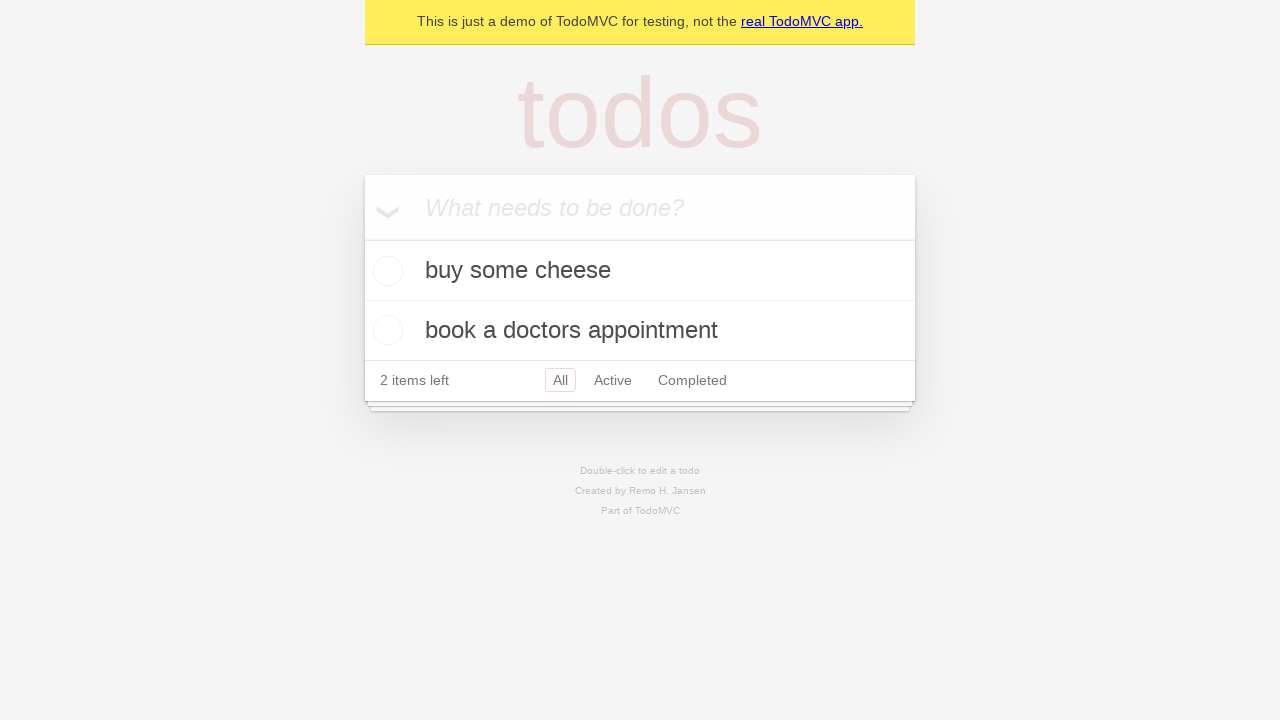

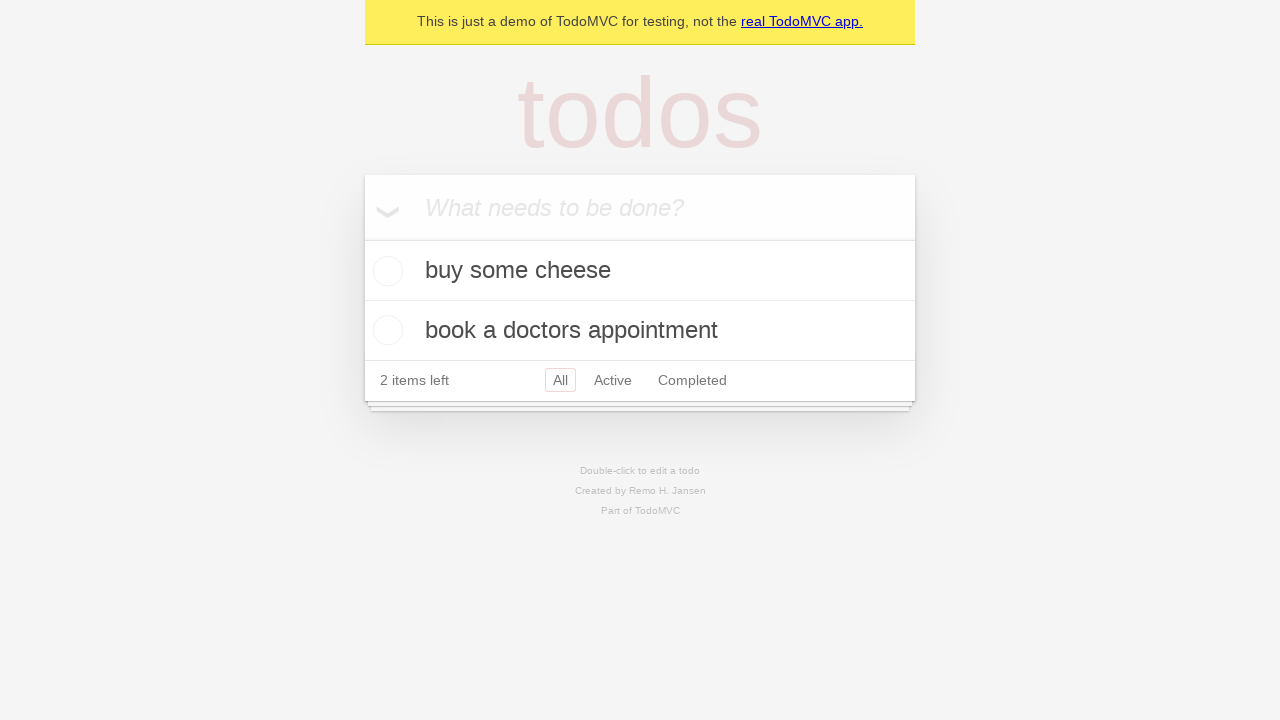